Tests drag and drop functionality by navigating to the Droppable demo, switching to the iframe, and dragging an element onto a drop target, then verifying the "Dropped!" text appears

Starting URL: https://jqueryui.com/demos/

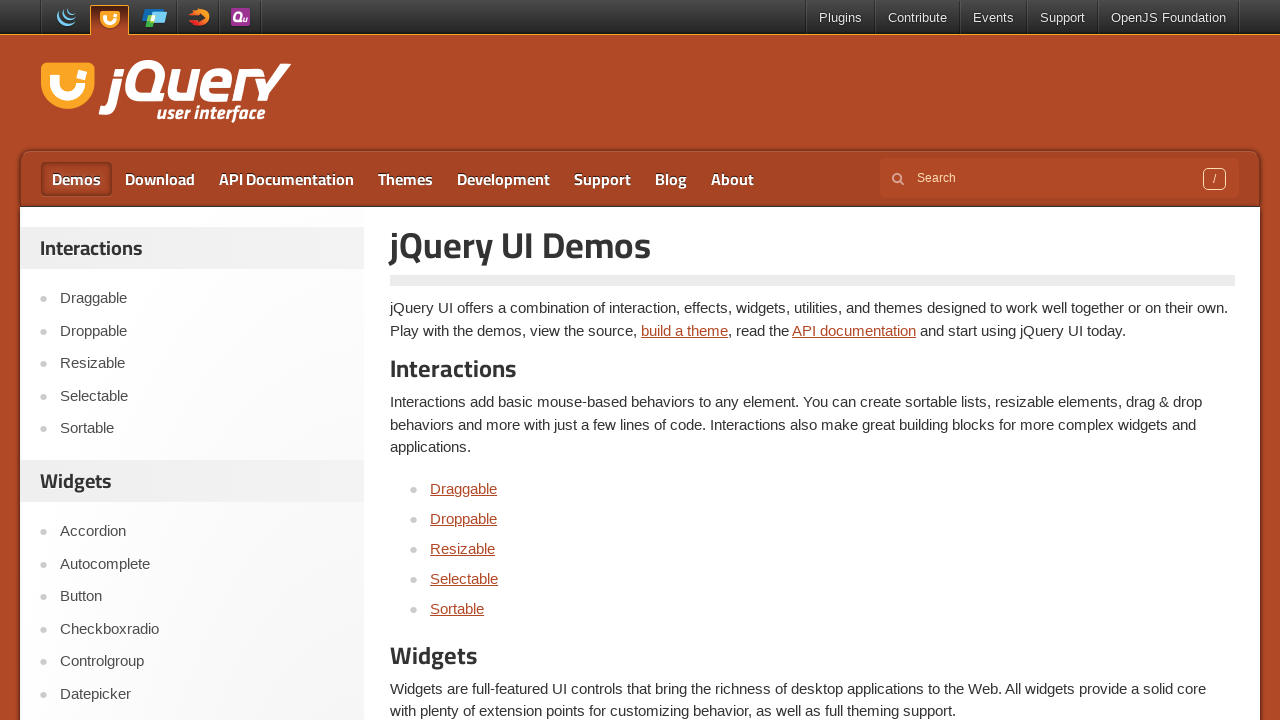

Clicked on Droppable link in the demos page at (464, 518) on a:text('Droppable')
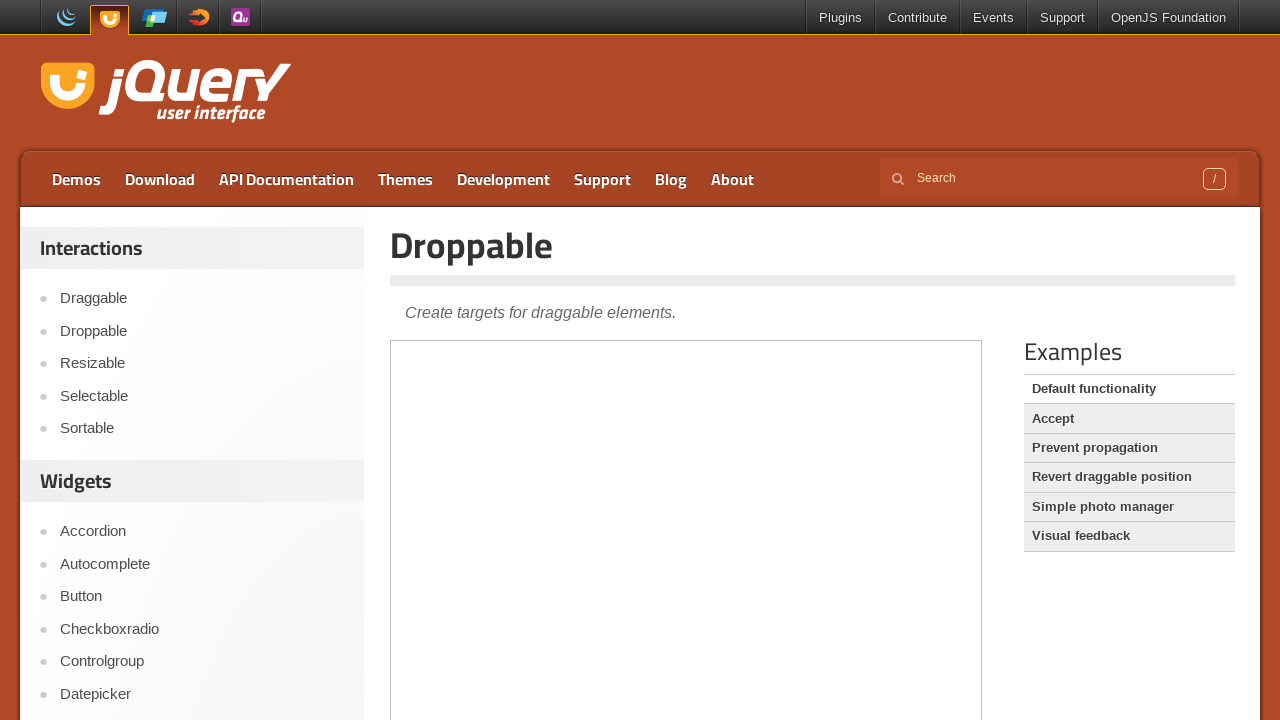

Demo frame loaded
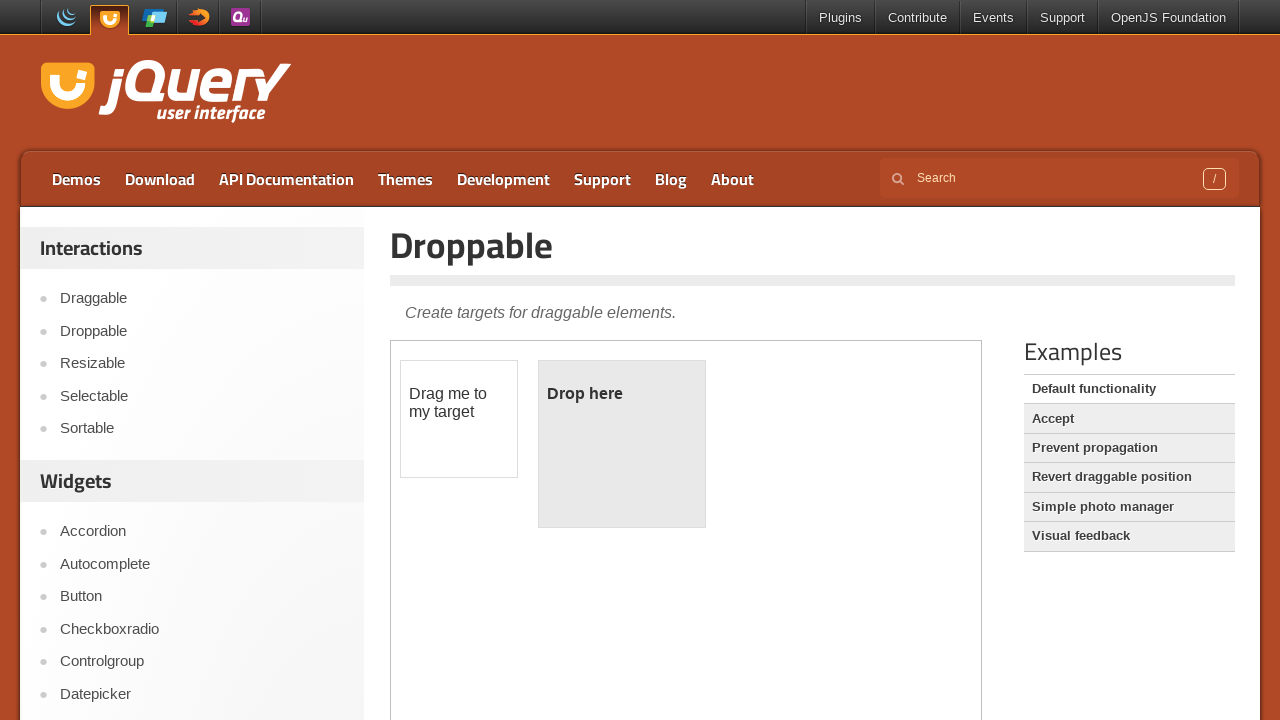

Switched to demo iframe
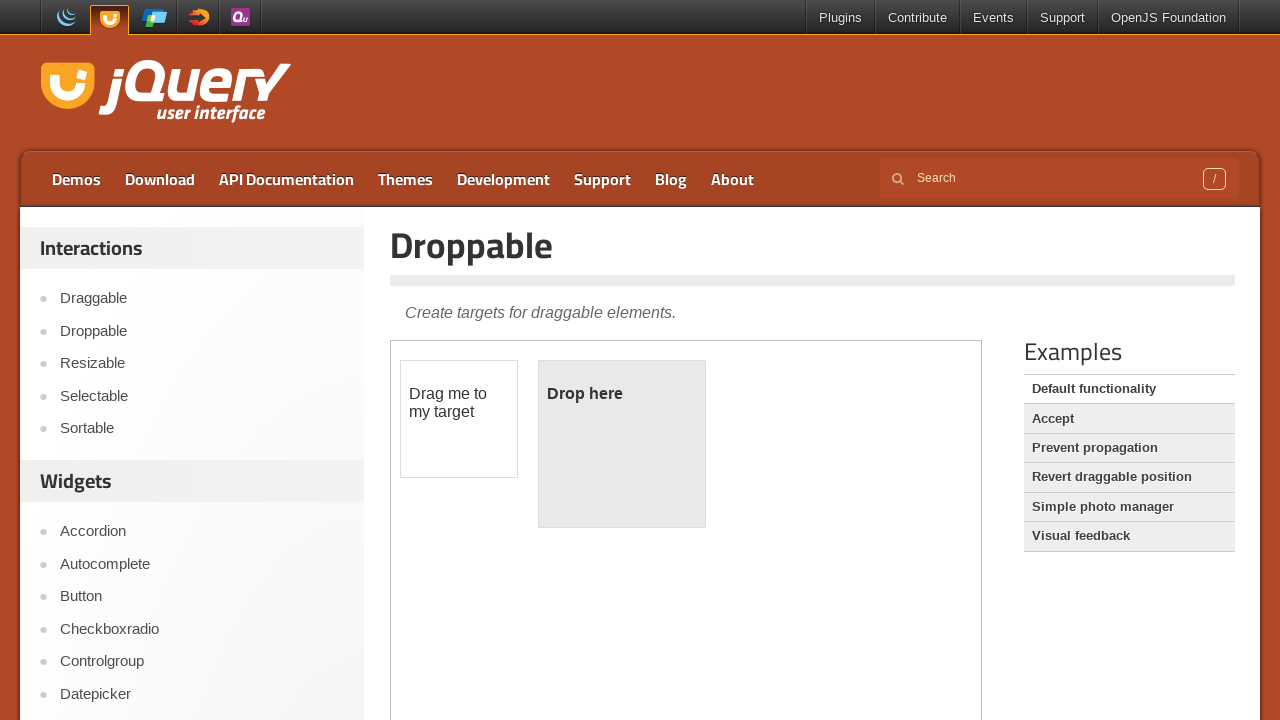

Located draggable and droppable elements within the frame
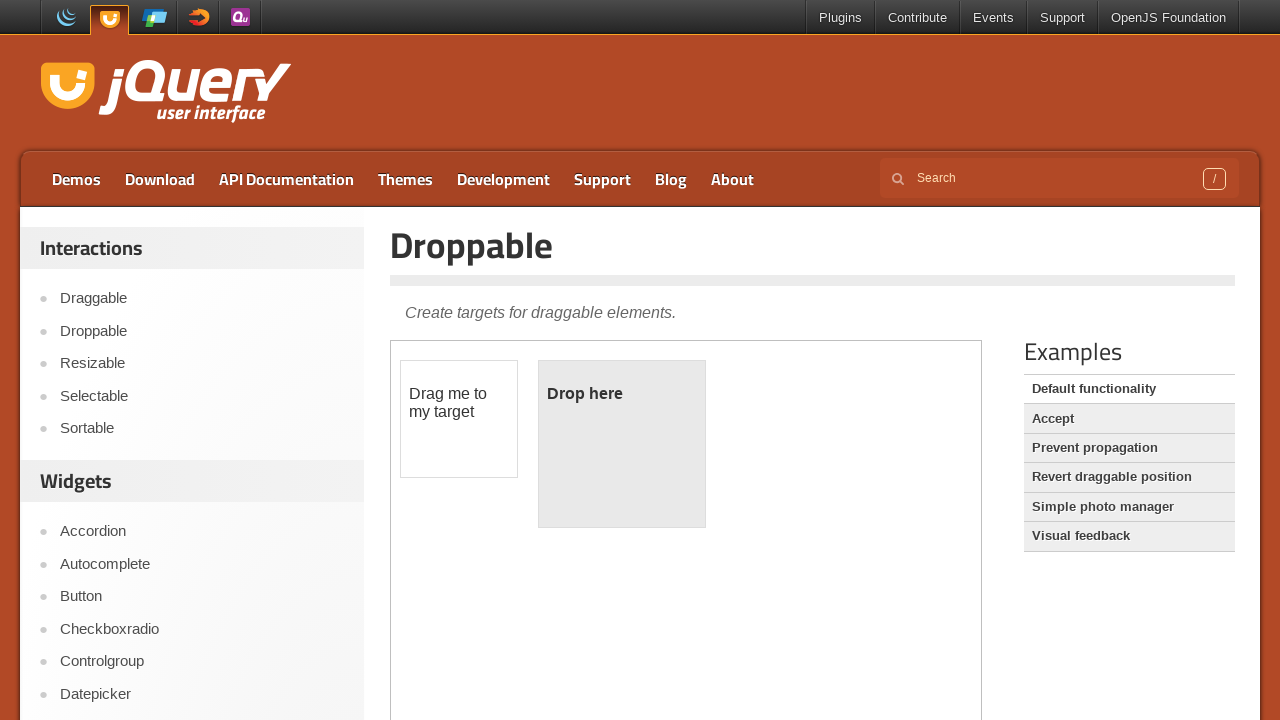

Dragged element onto drop target at (622, 444)
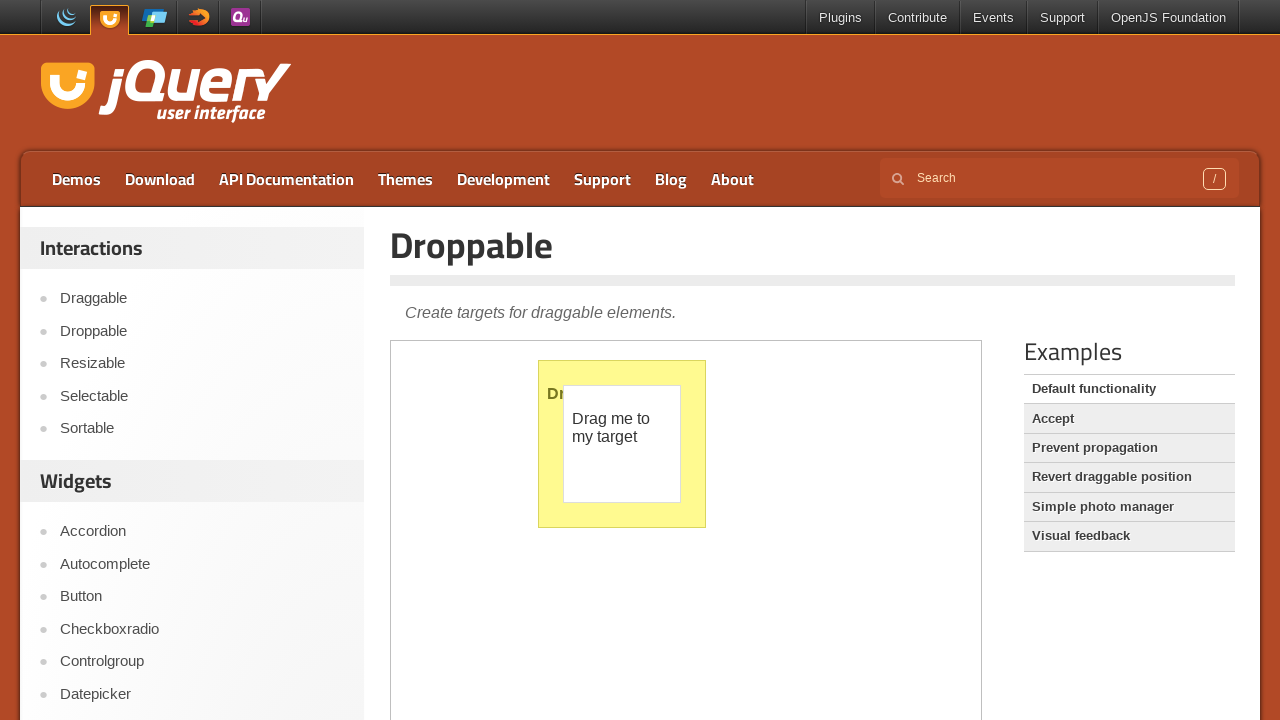

Verified 'Dropped!' text appears in drop target
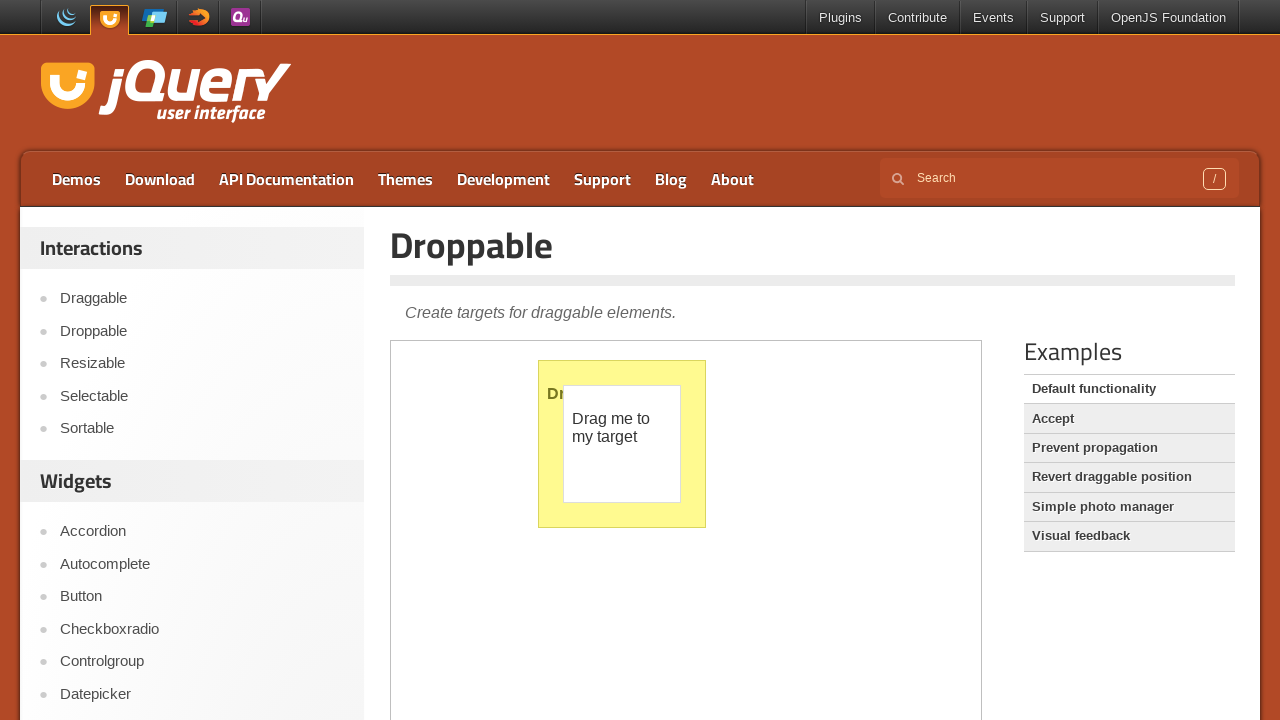

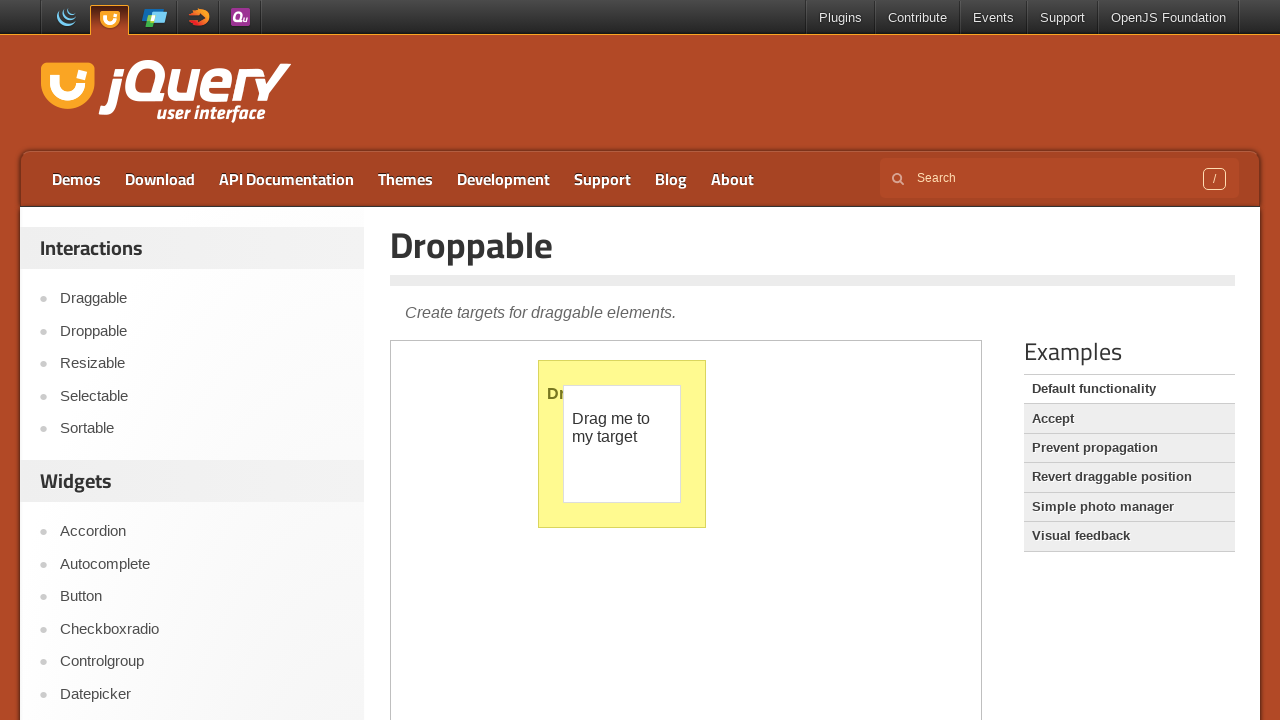